Tests dropdown select functionality by selecting an option from a dropdown menu

Starting URL: https://kitchen.applitools.com/ingredients/select

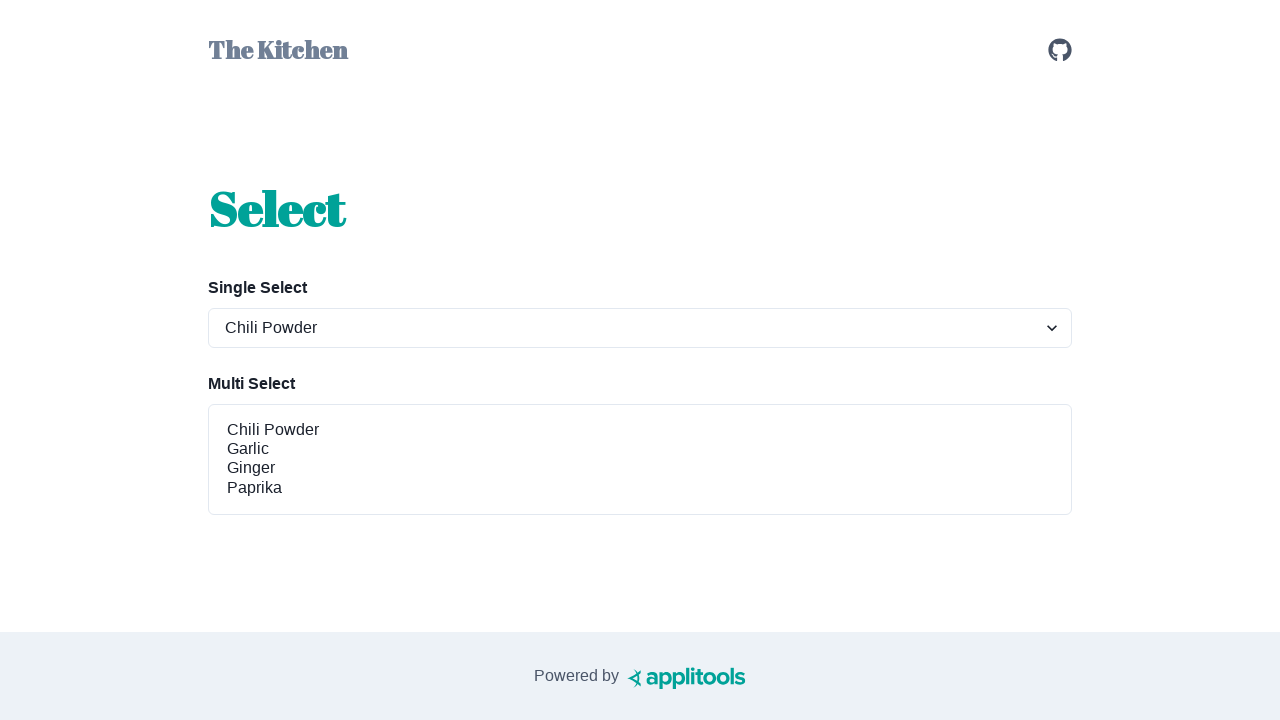

Waited for dropdown selector to be visible
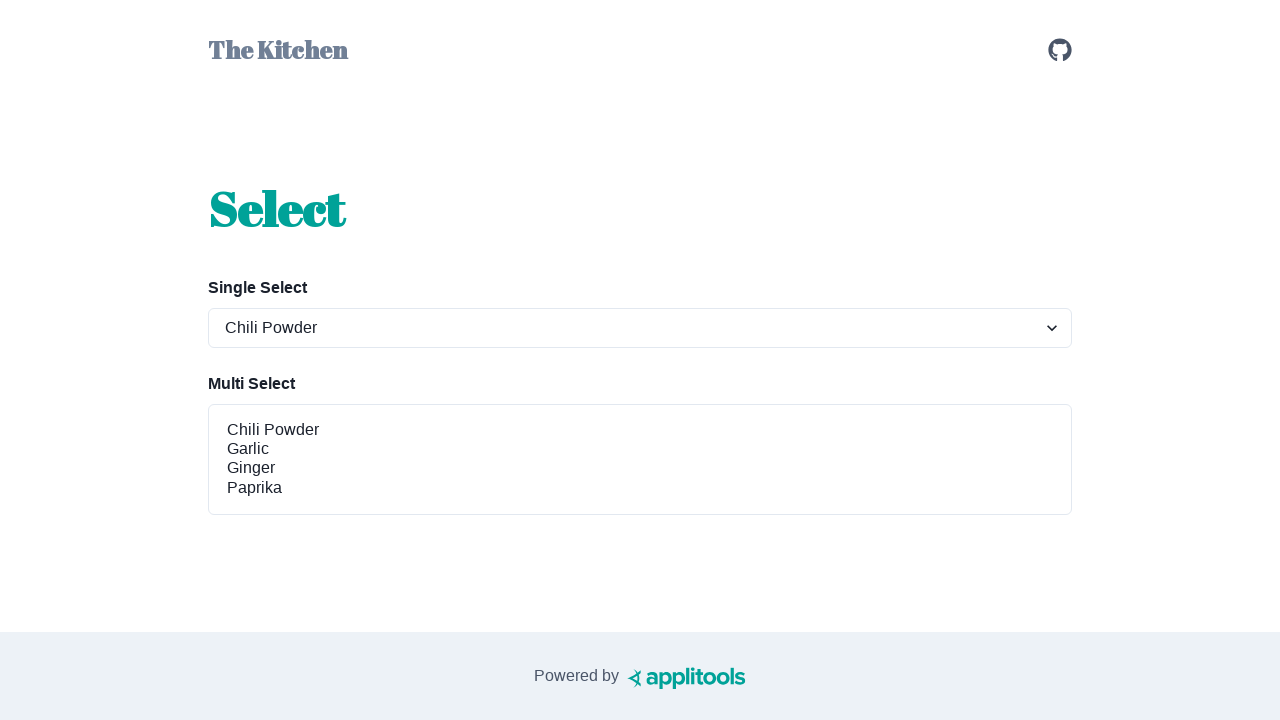

Selected 'ginger' option from dropdown menu on #spices-select-single
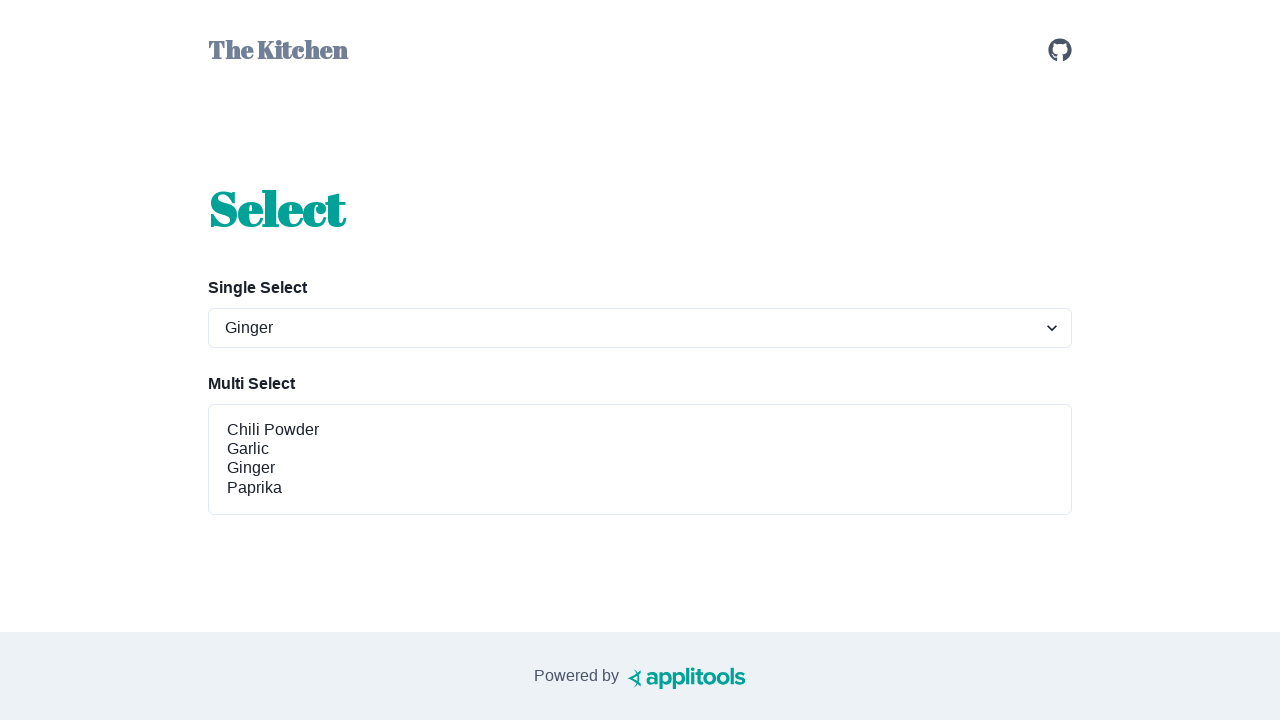

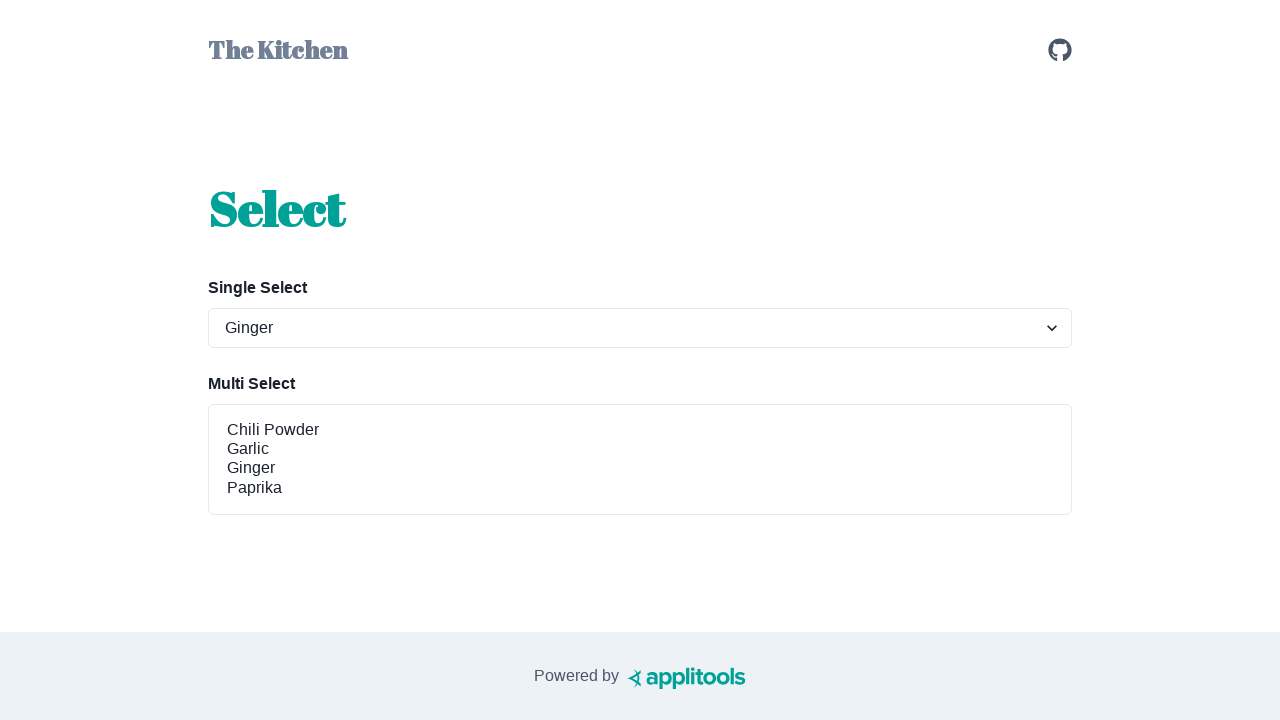